Tests radio button selection functionality

Starting URL: https://bonigarcia.dev/selenium-webdriver-java/web-form.html

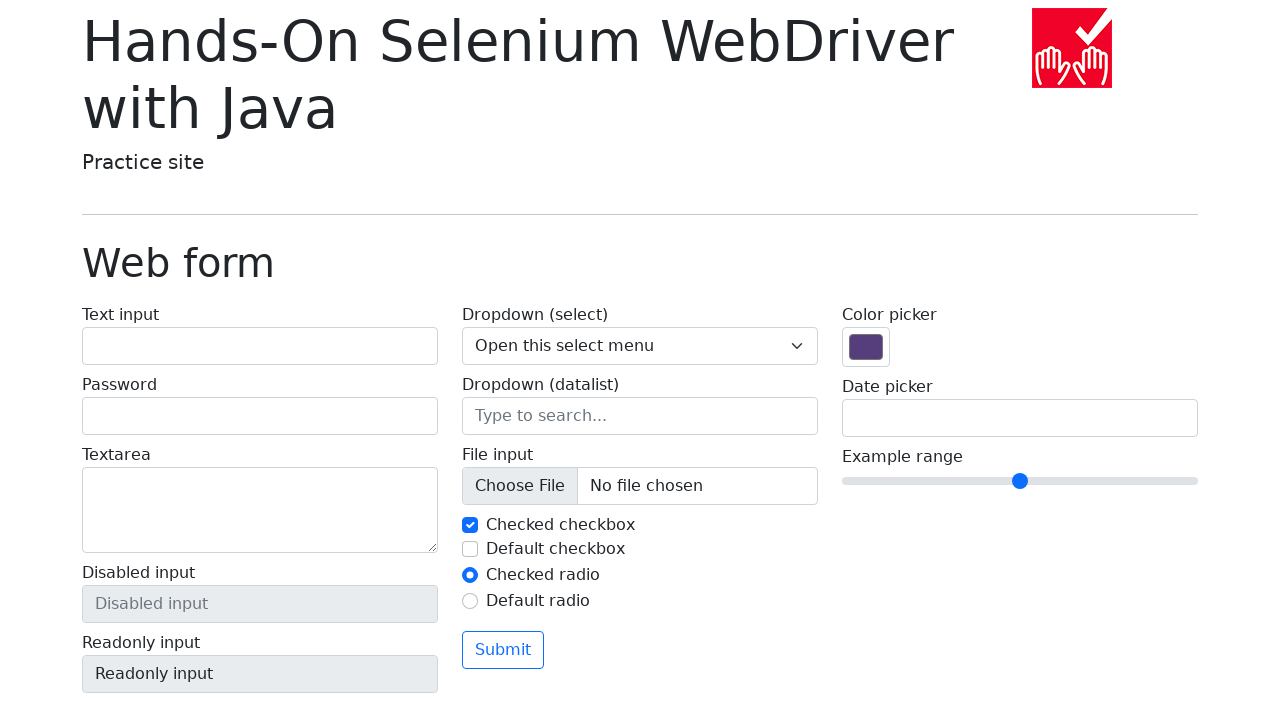

Verified first radio button is checked by default
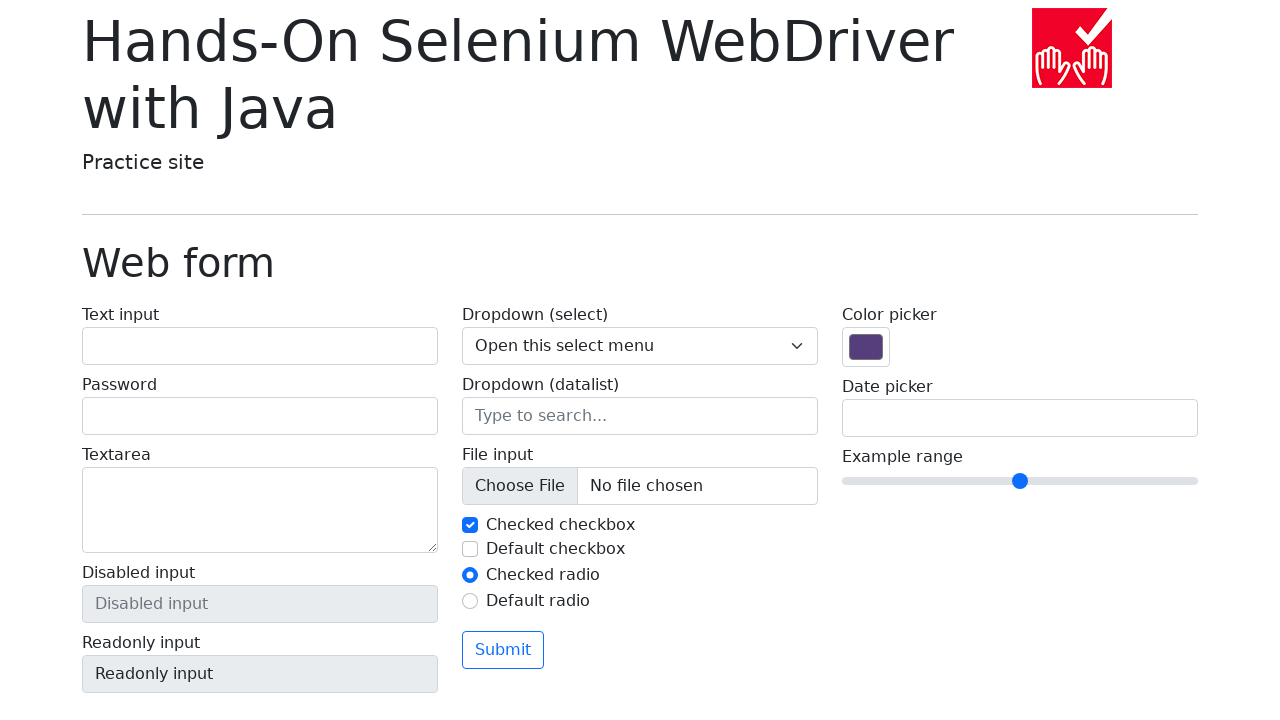

Clicked second radio button at (470, 601) on #my-radio-2
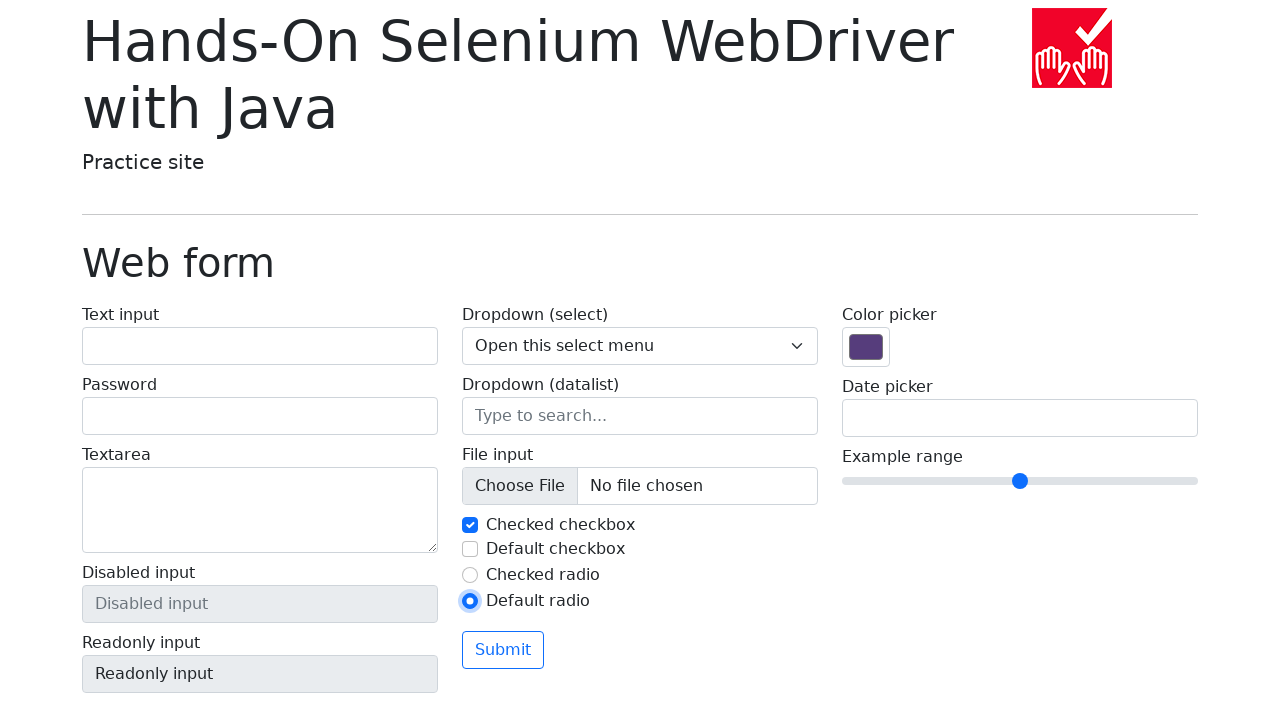

Verified second radio button is now selected
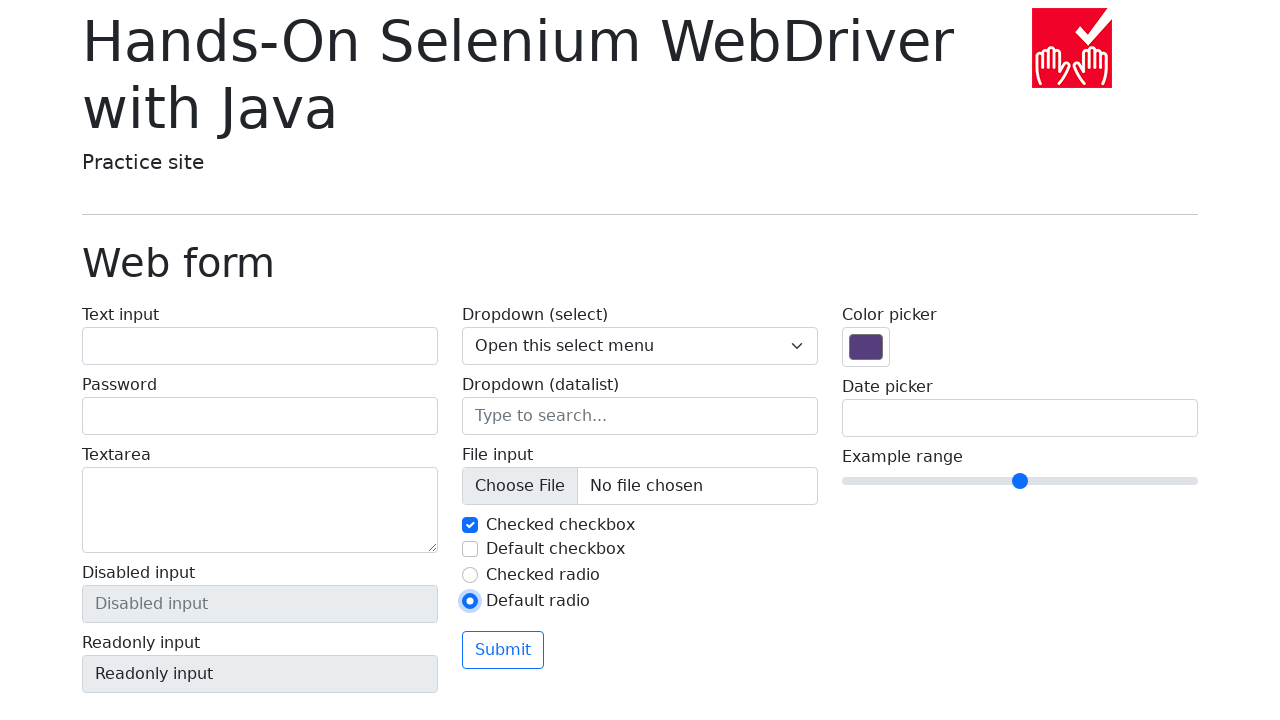

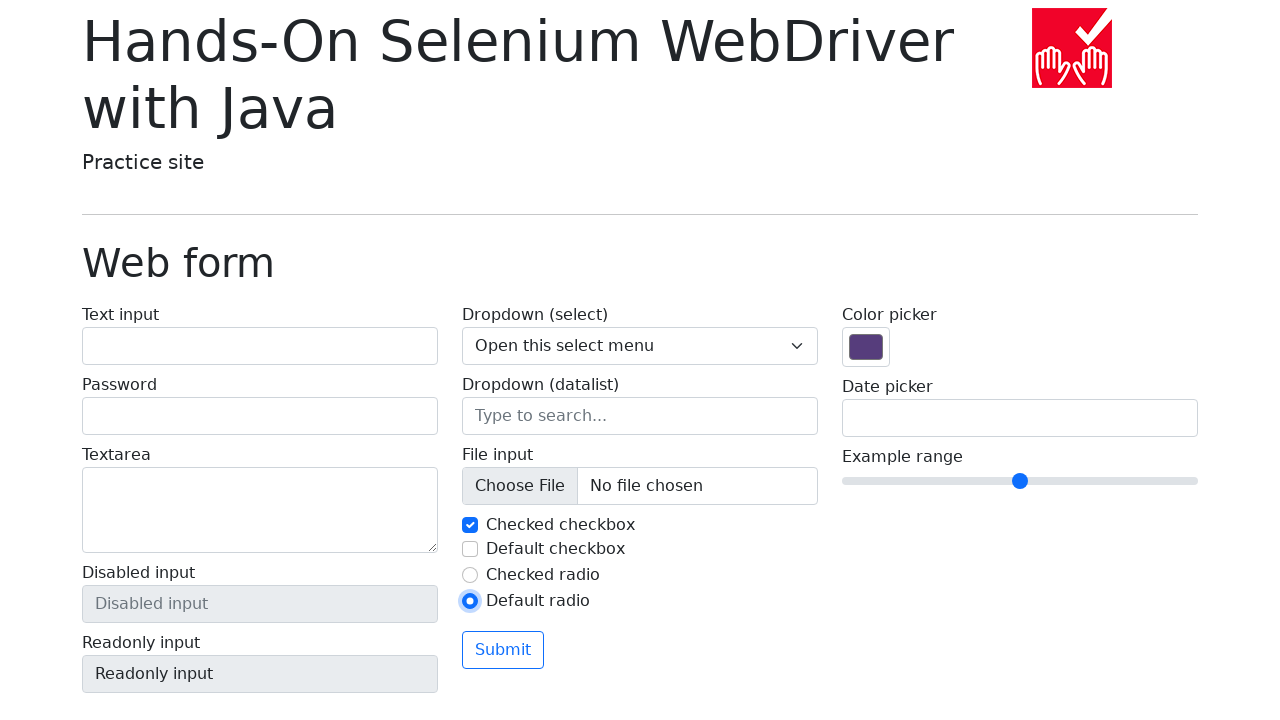